Tests JavaScript alert handling by clicking a button that triggers a JS alert and interacting with the alert dialog

Starting URL: https://the-internet.herokuapp.com/javascript_alerts

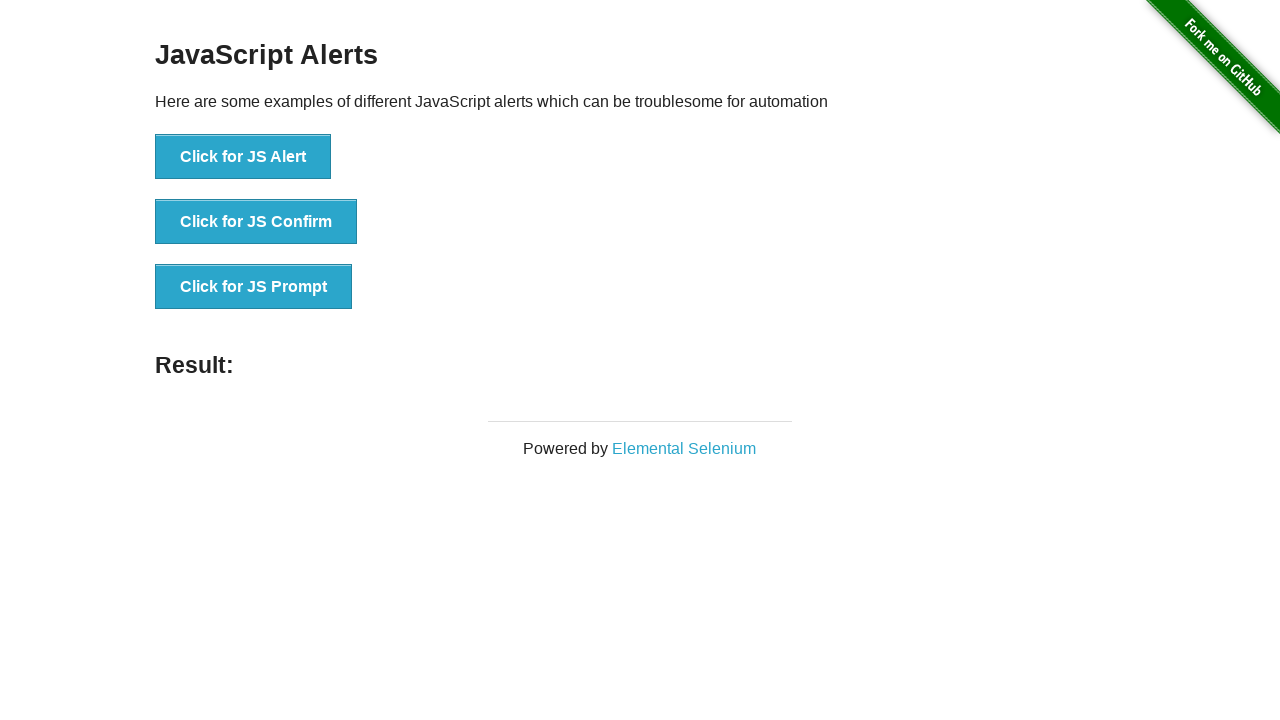

Clicked button to trigger JavaScript alert at (243, 157) on xpath=//button[@onclick='jsAlert()']
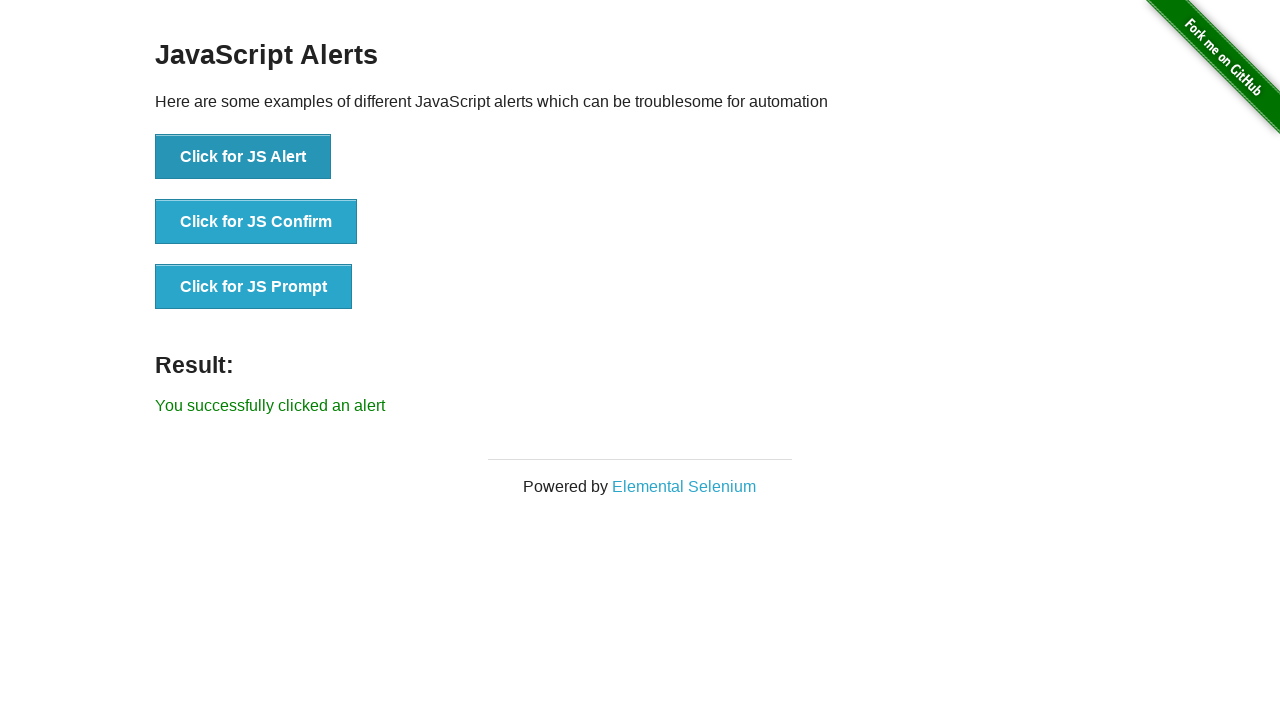

Set up dialog handler to accept alerts
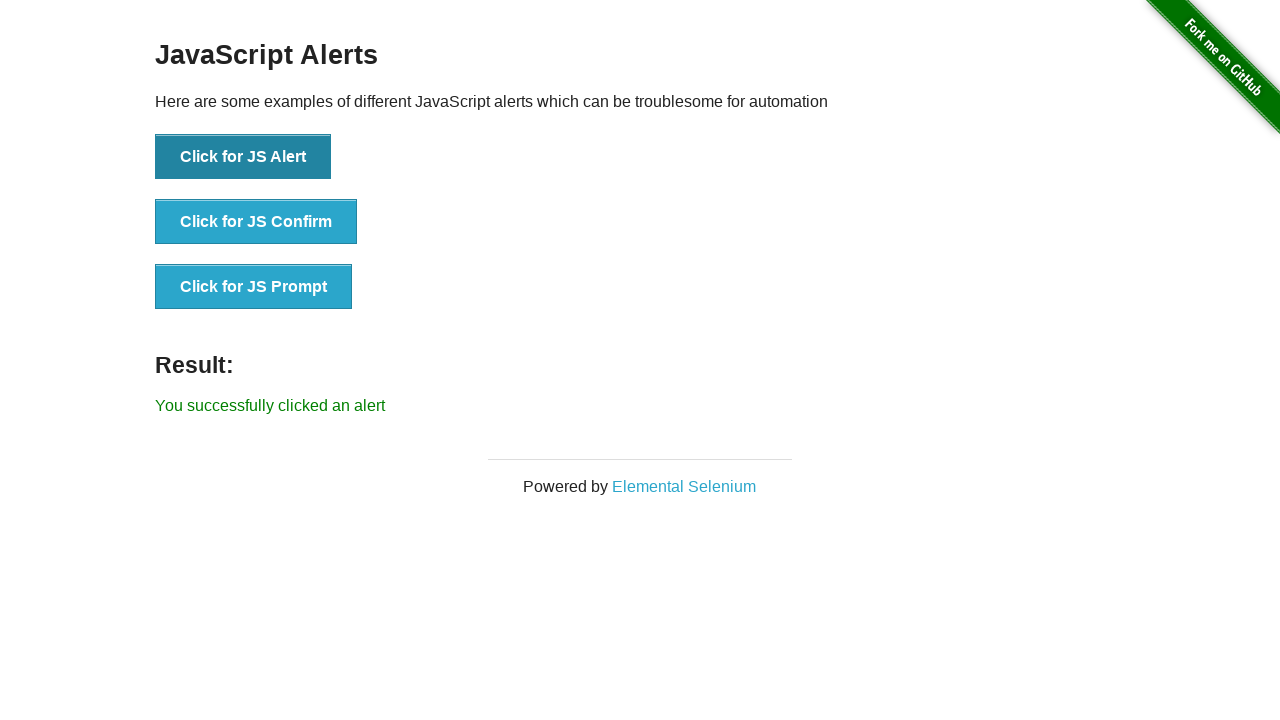

Registered custom dialog handler function
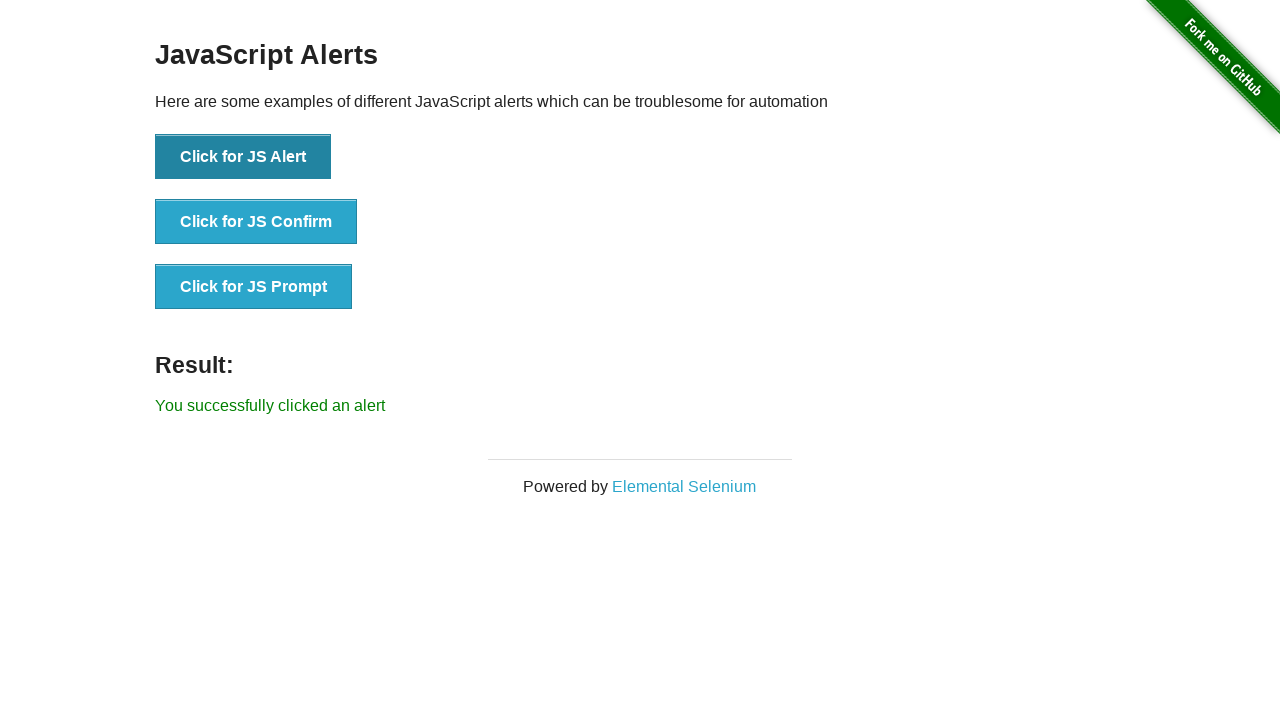

Clicked button to trigger JavaScript alert with custom handler at (243, 157) on xpath=//button[@onclick='jsAlert()']
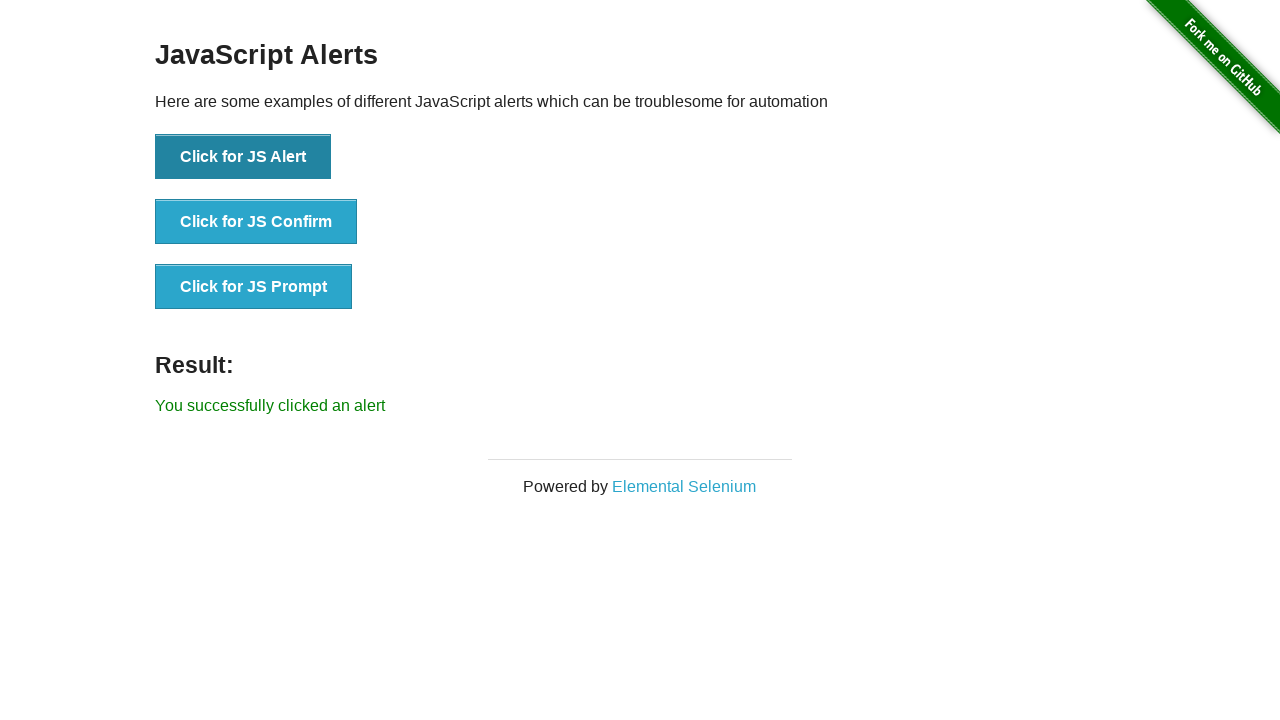

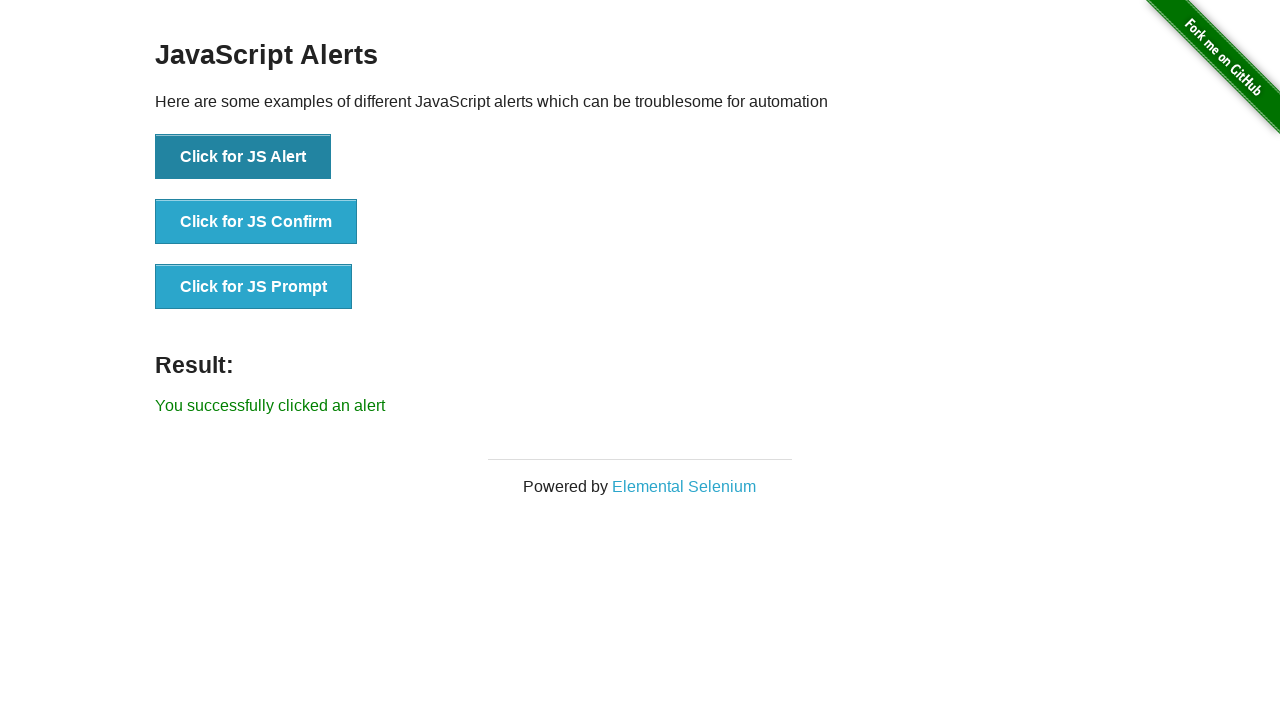